Verifies that the filter menu is present on the news page

Starting URL: https://www.sport-express.ru/skiing/news/

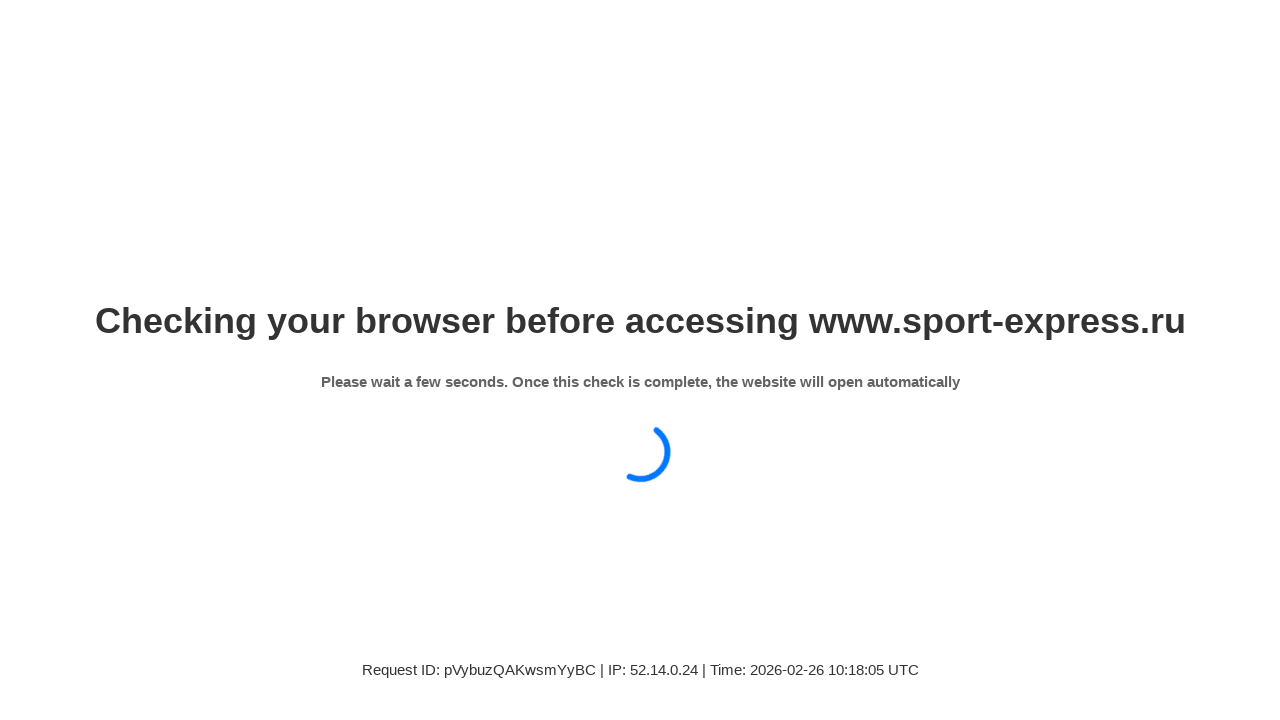

Filter menu loaded on skiing news page
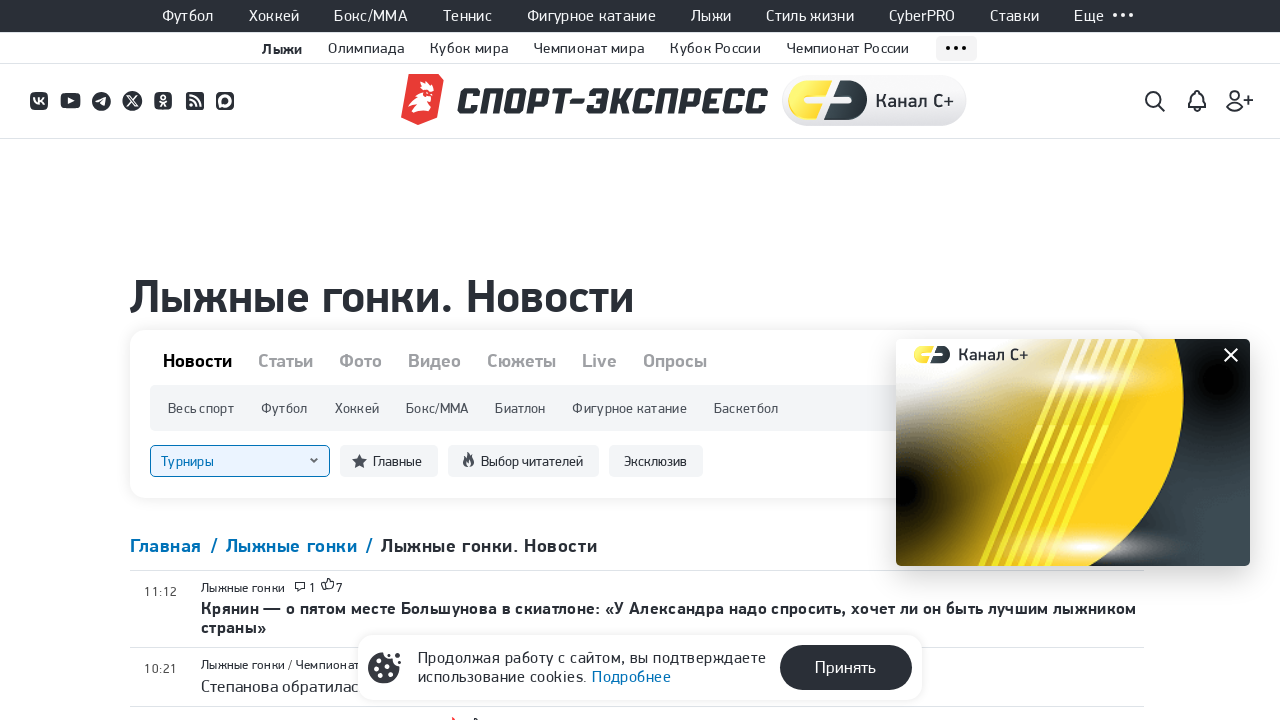

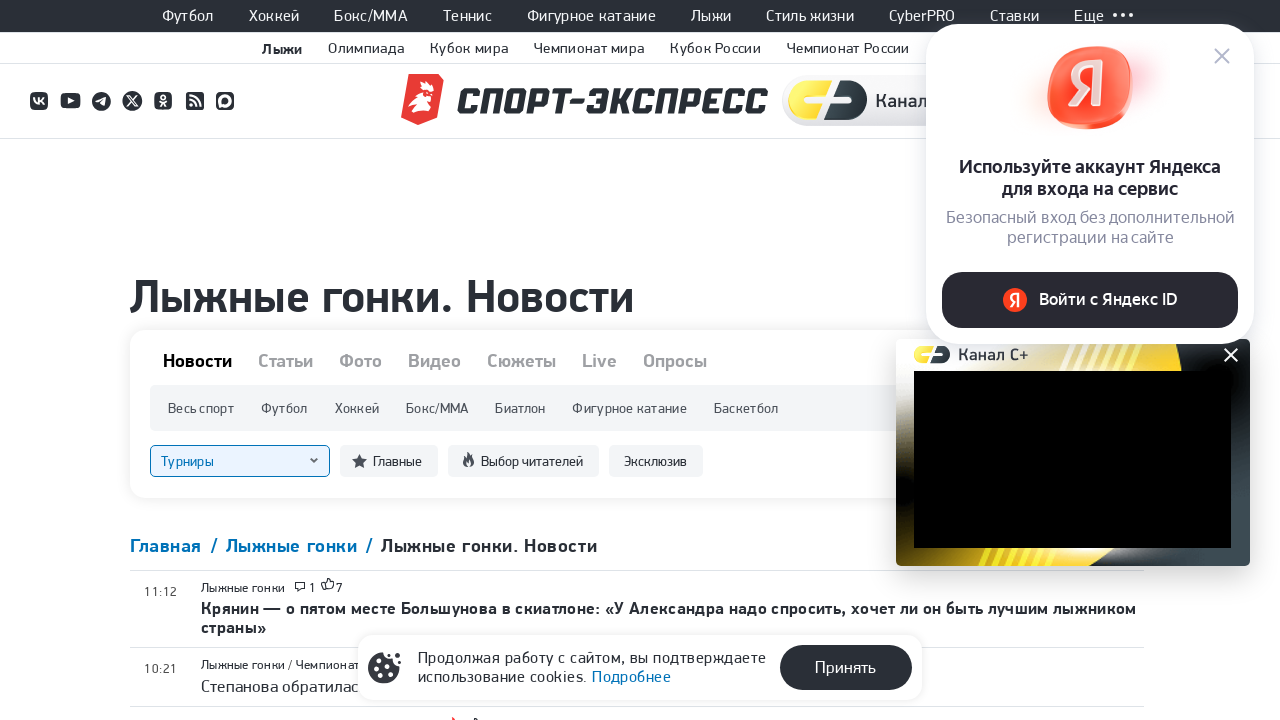